Tests clicking a primary button with specific class attribute on the Class Attribute page, handling the resulting alert, and verifying the button has the expected class.

Starting URL: http://uitestingplayground.com/

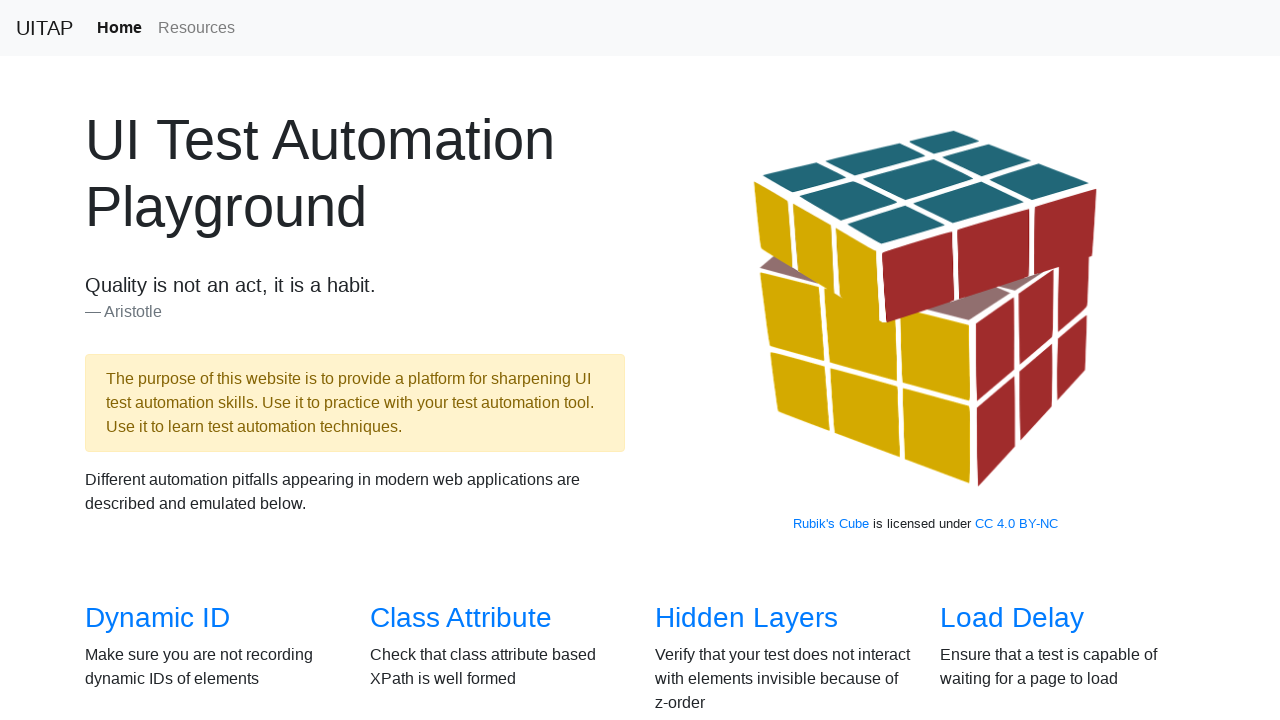

Clicked on 'Class Attribute' link to navigate to the Class Attribute page at (461, 618) on xpath=//h3//a[text()='Class Attribute']
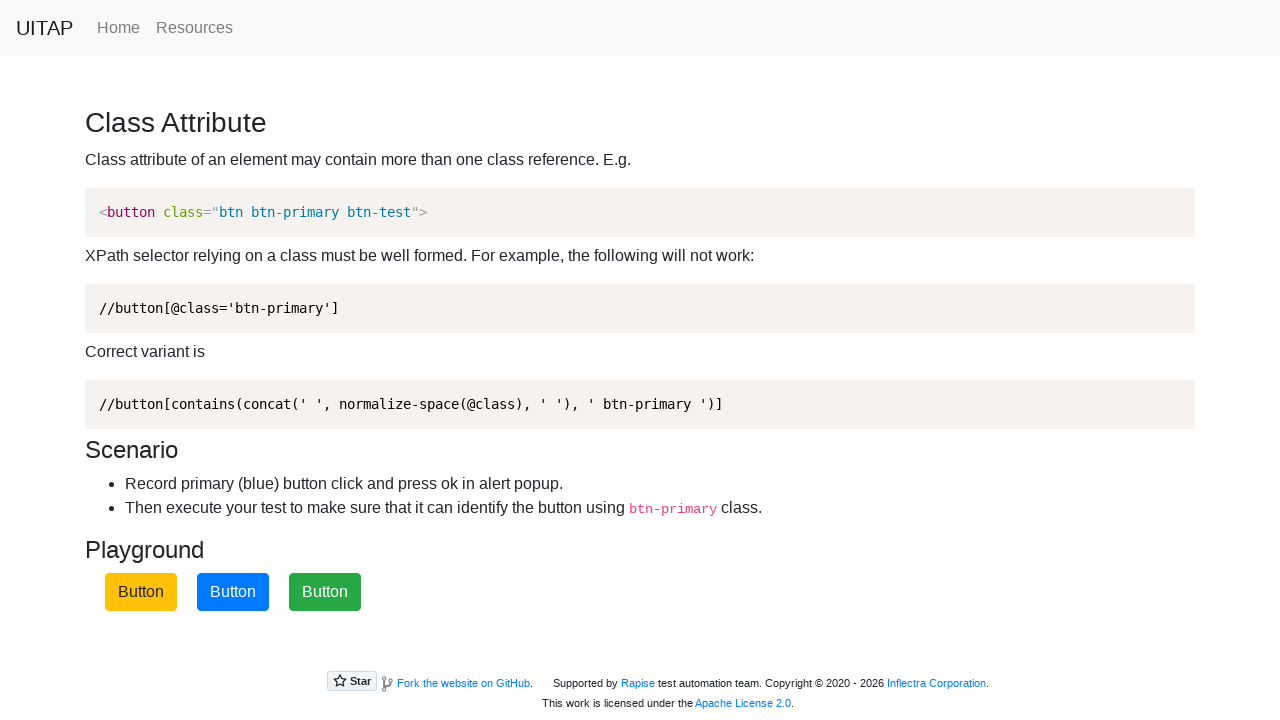

Waited for primary button with 'btn-primary' class to be visible
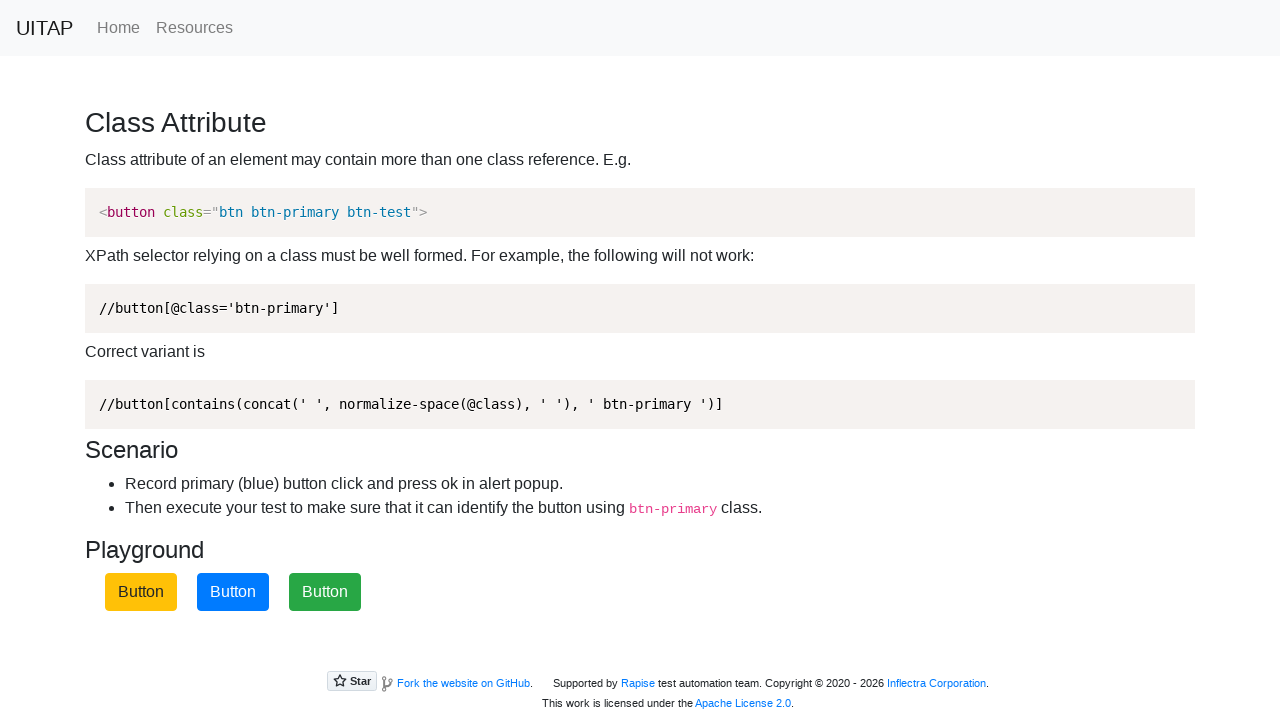

Retrieved button class attribute: 'btn class2 btn-primary btn-test'
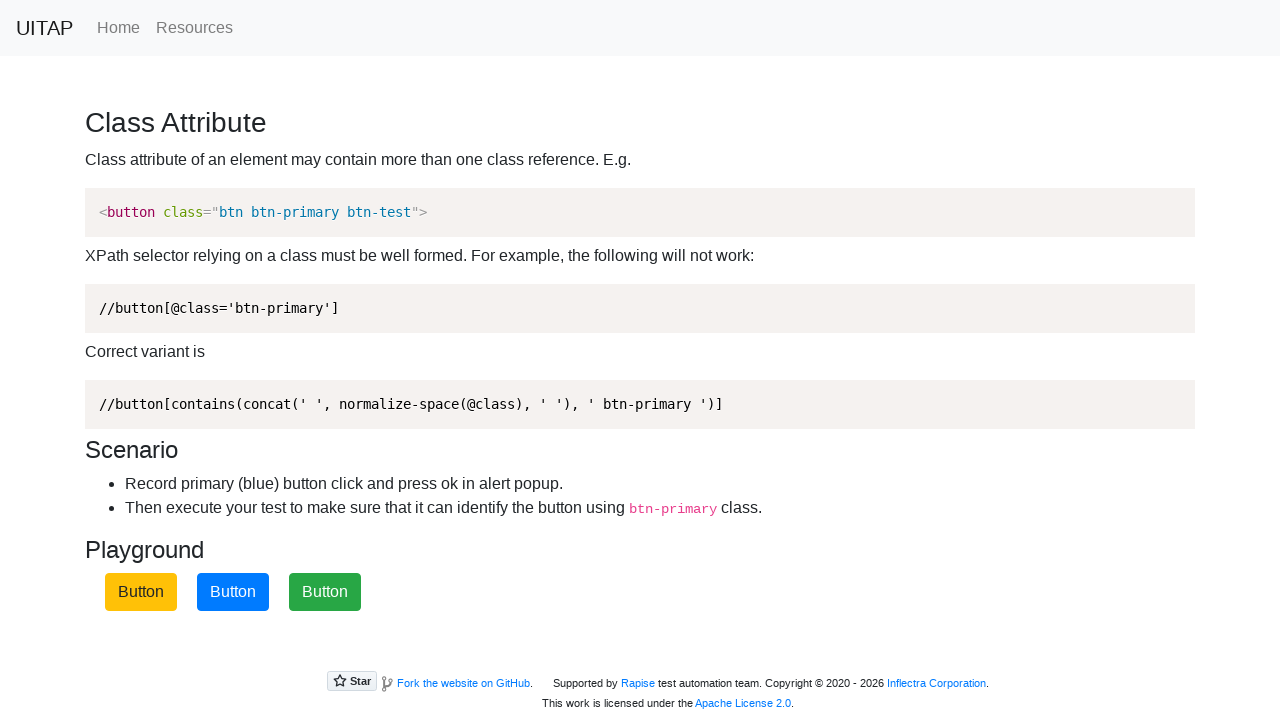

Set up dialog handler to capture alert messages
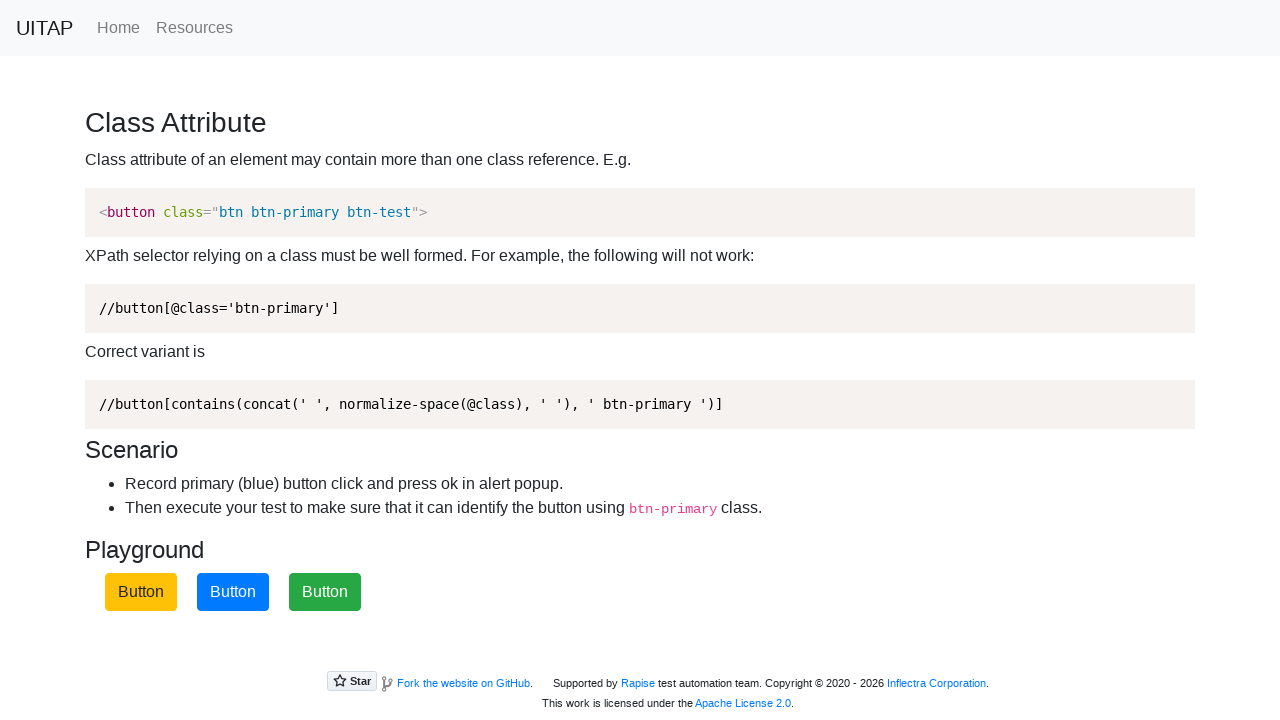

Clicked primary button, which triggered an alert dialog at (233, 592) on xpath=//button[contains(concat(' ', normalize-space(@class), ' '), 'btn-primary'
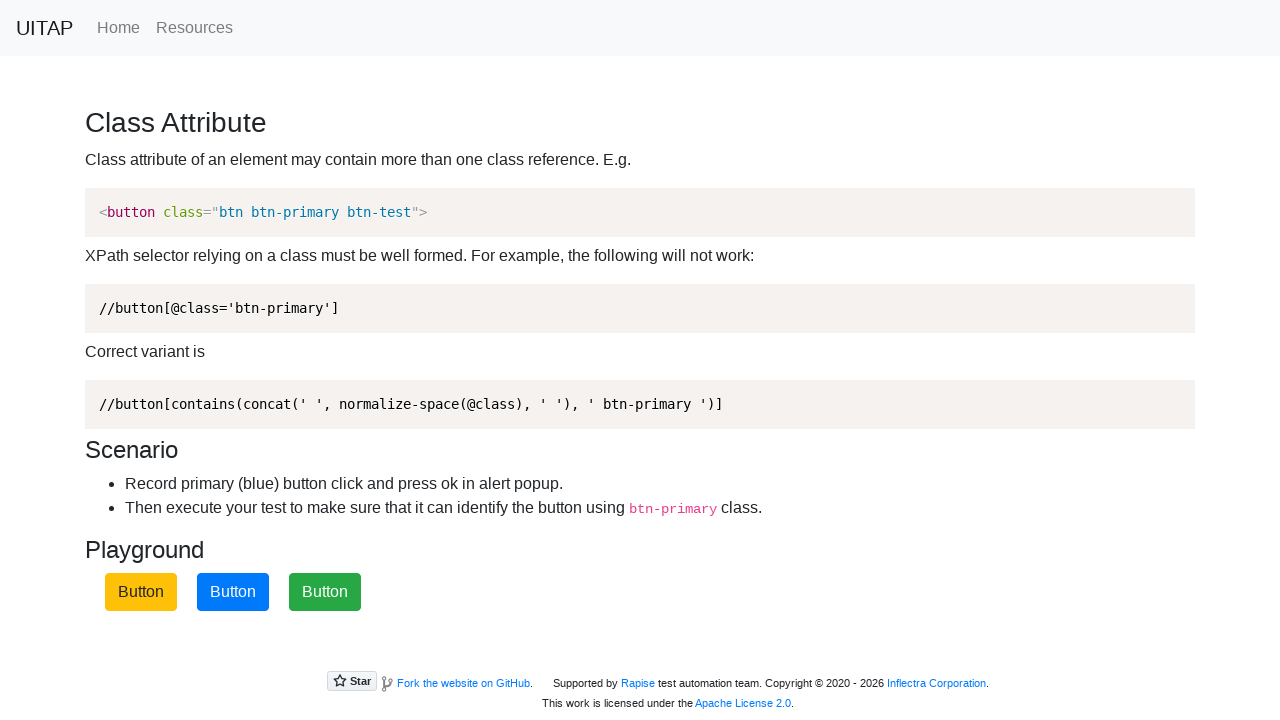

Waited 500ms for dialog to be handled
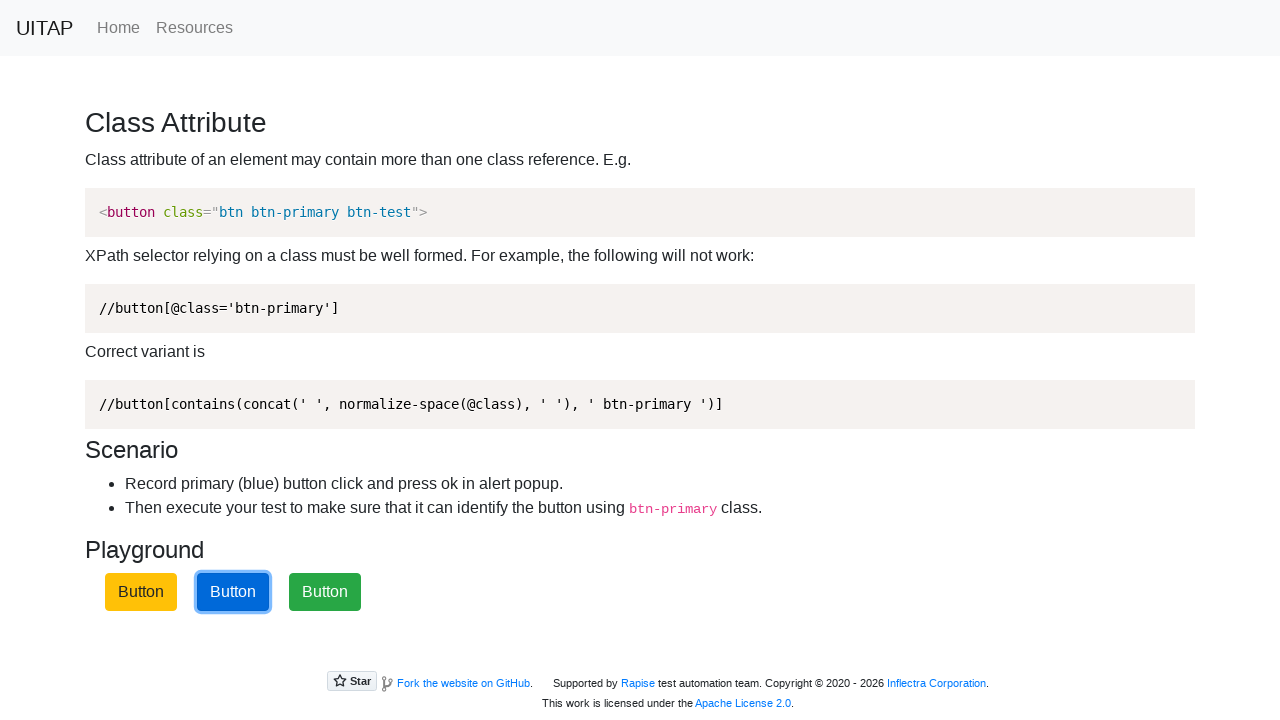

Verified alert text is 'Primary button pressed': 'Primary button pressed'
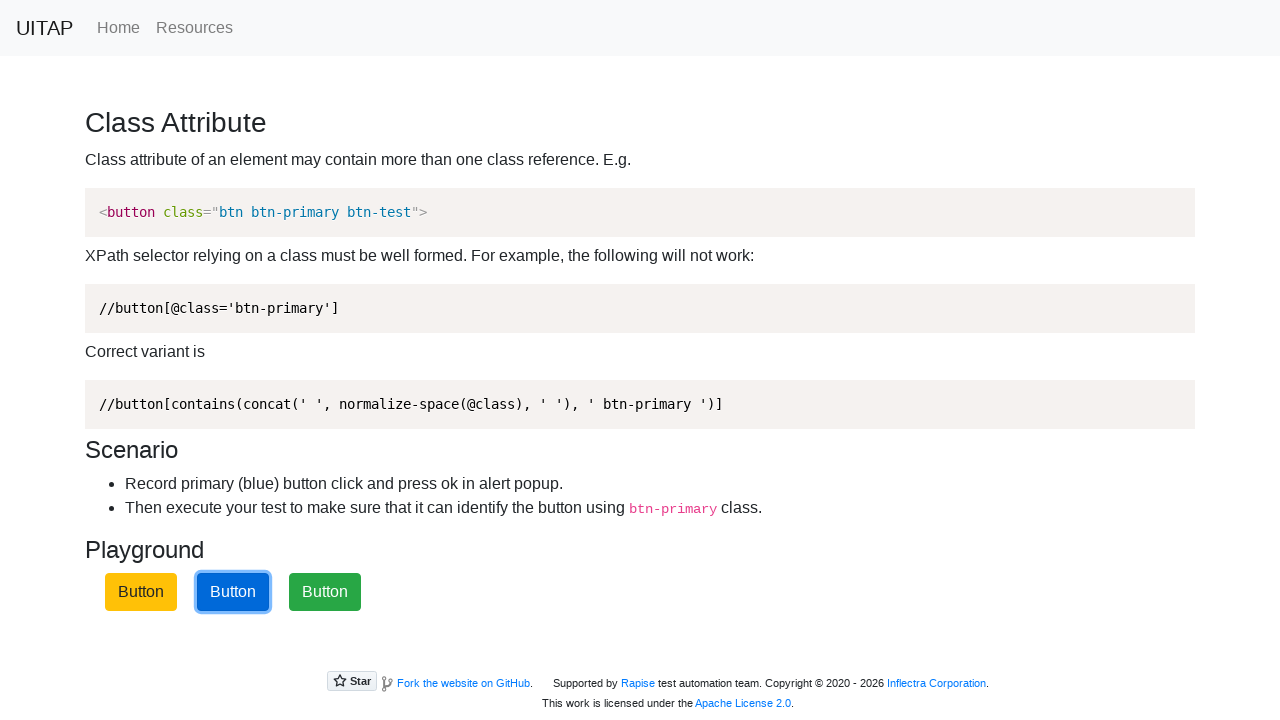

Verified button contains 'btn-primary' class in 'btn class2 btn-primary btn-test'
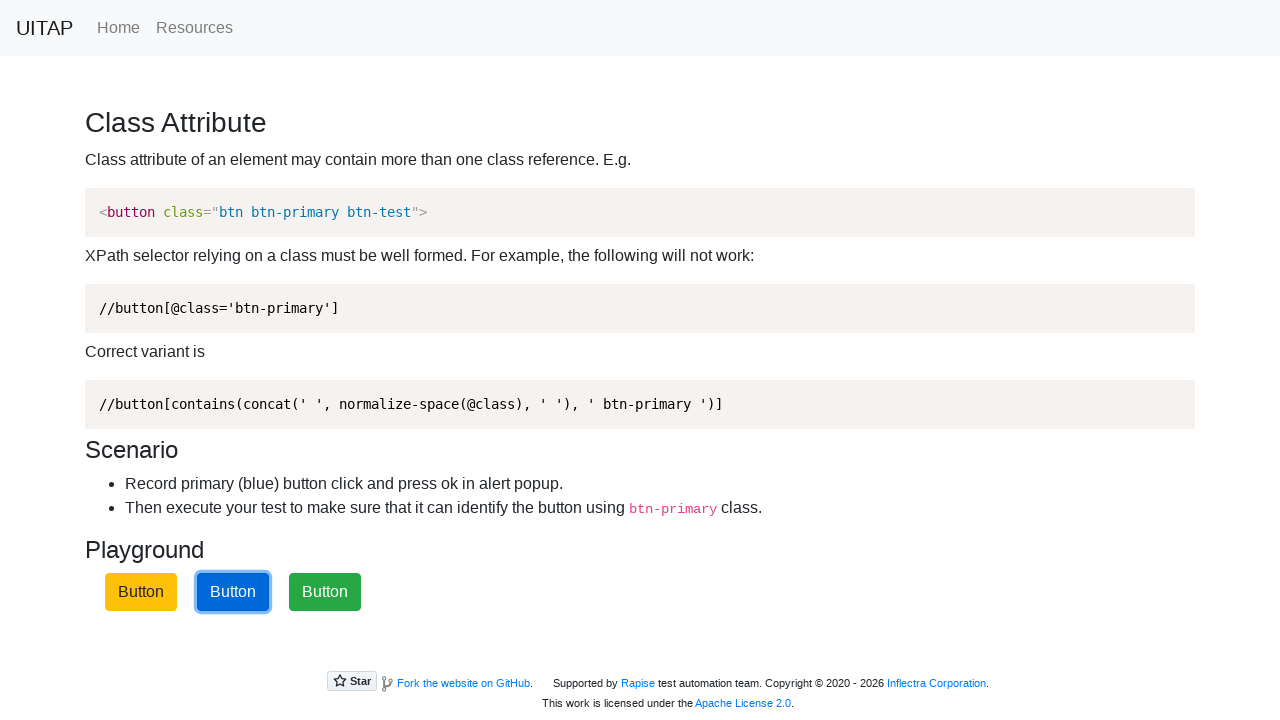

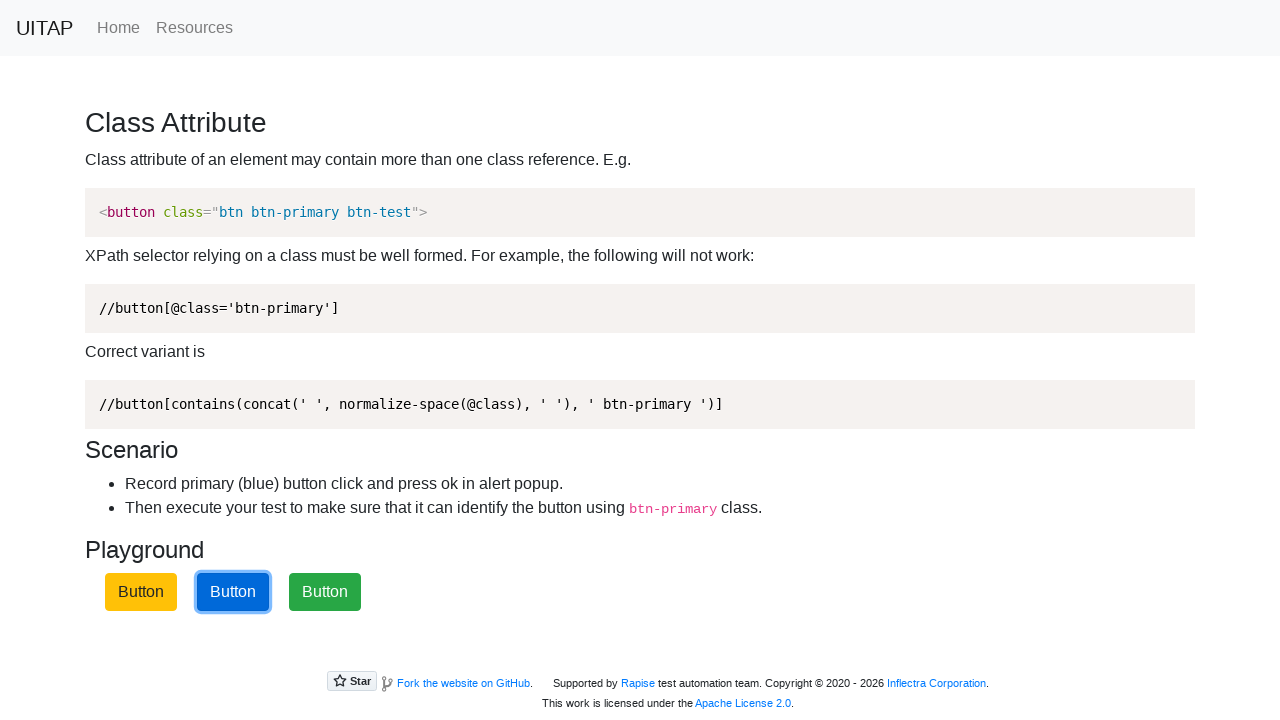